Tests selecting multiple non-contiguous items by clicking while holding the Control key

Starting URL: http://jqueryui.com/resources/demos/selectable/display-grid.html

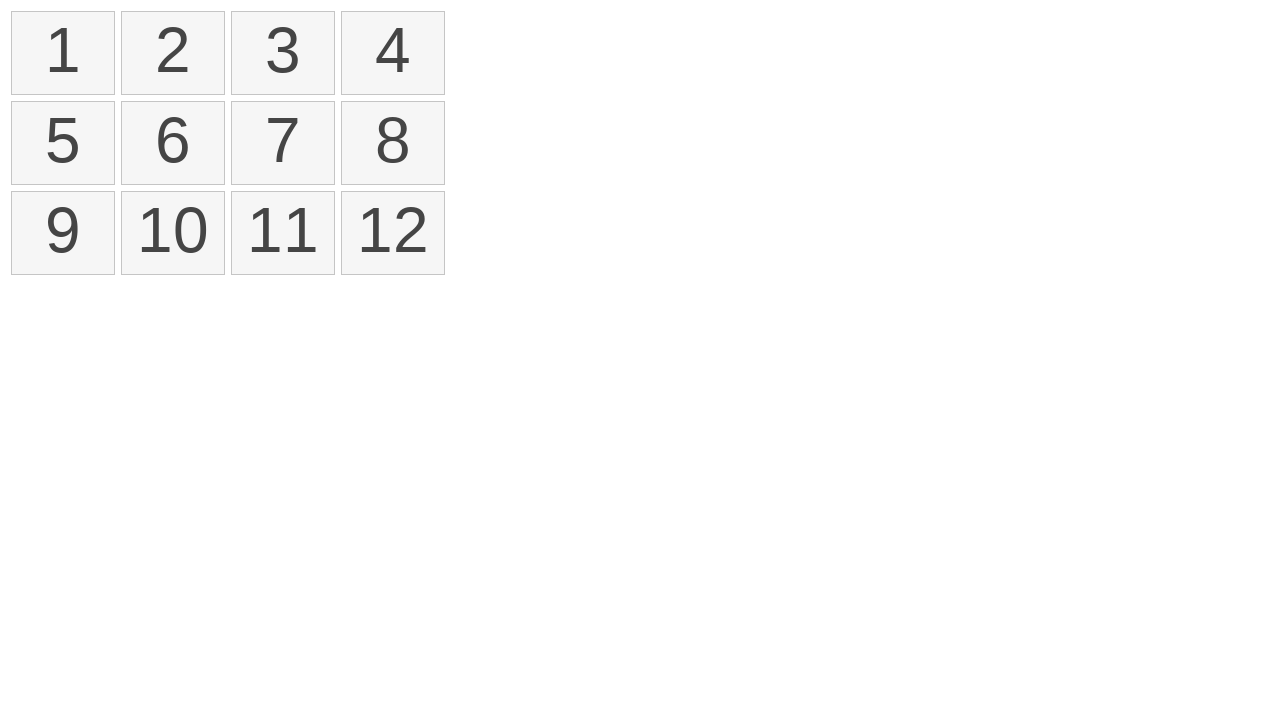

Waited for selectable grid to load
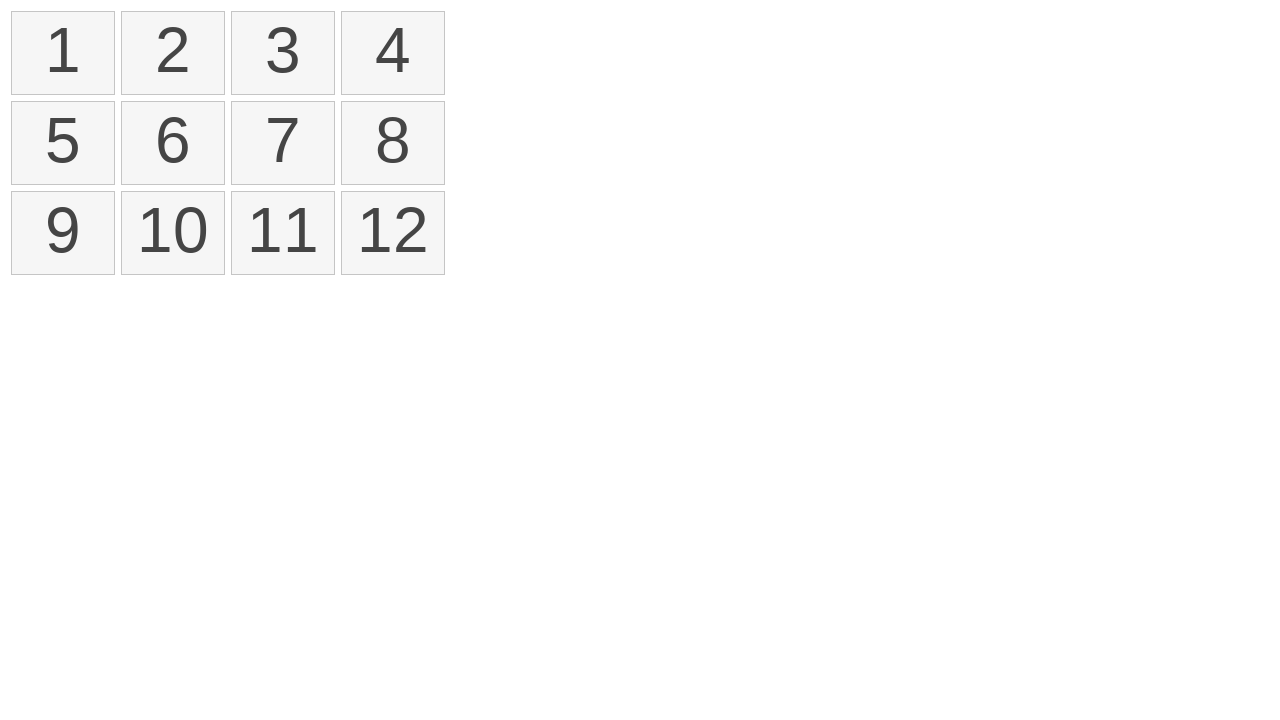

Retrieved all list items from selectable grid
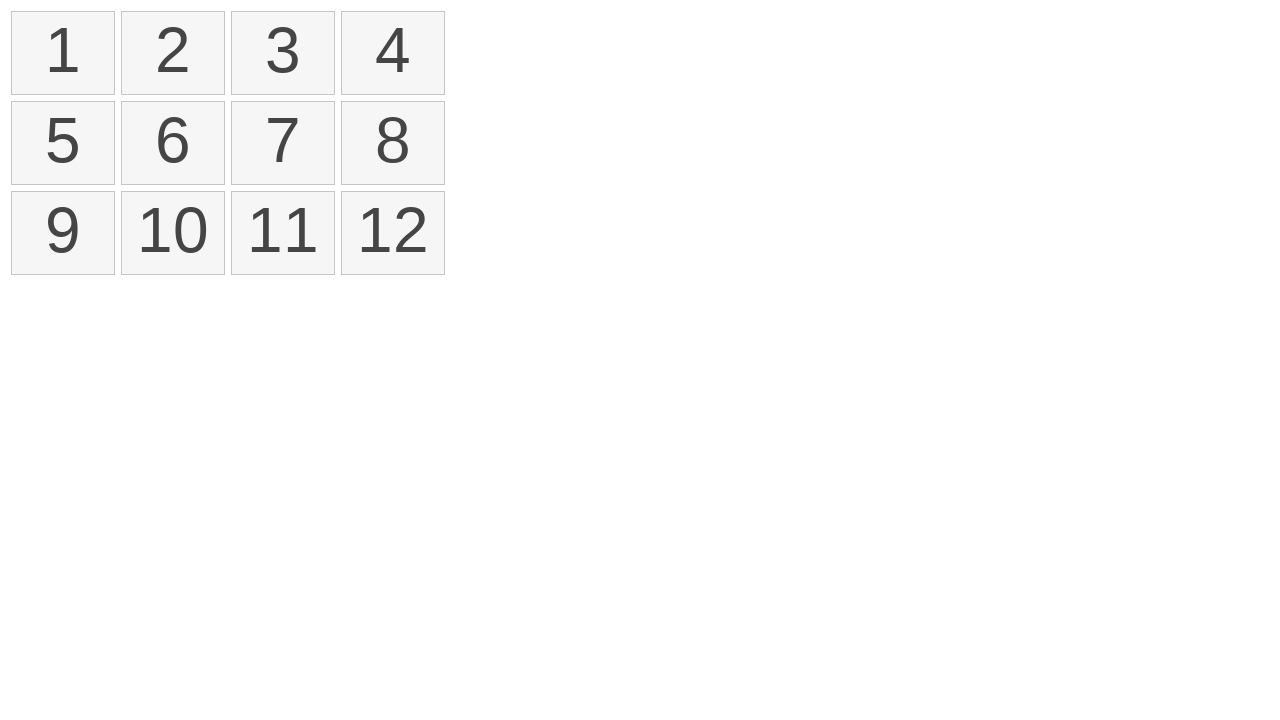

Pressed down Control key to enable multi-select mode
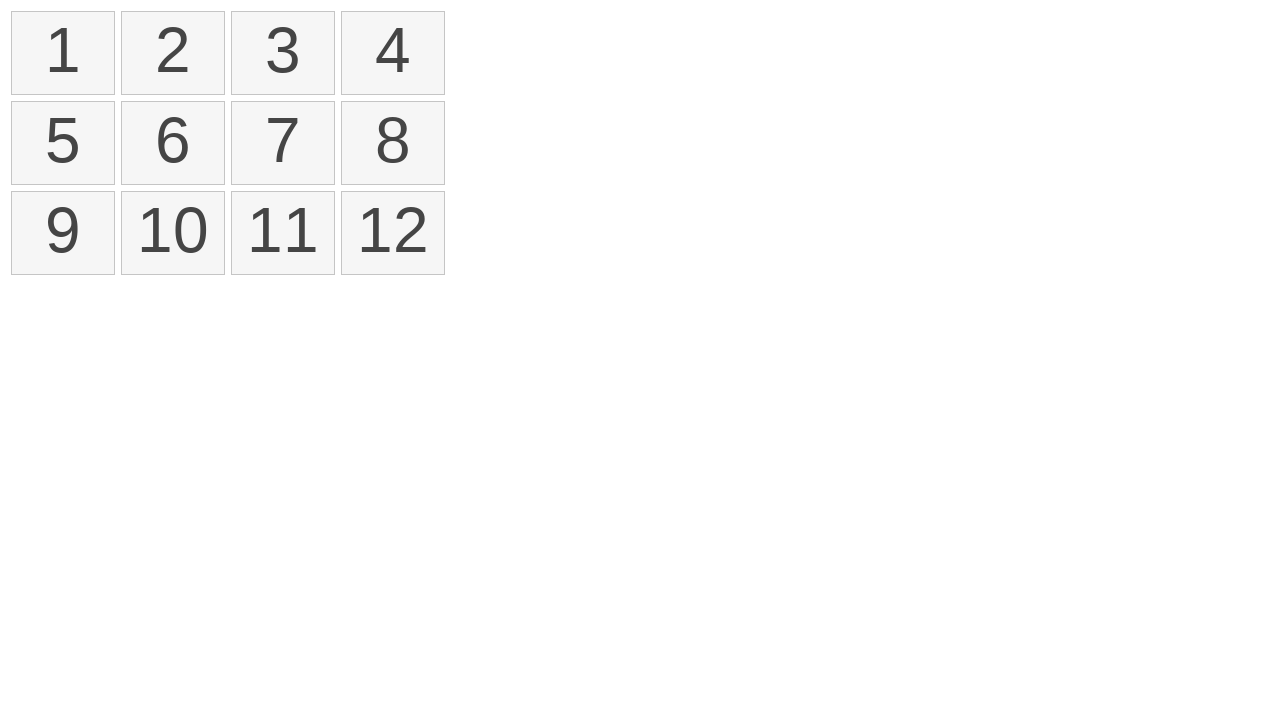

Clicked on item 1 while holding Control at (63, 53) on #selectable li >> nth=0
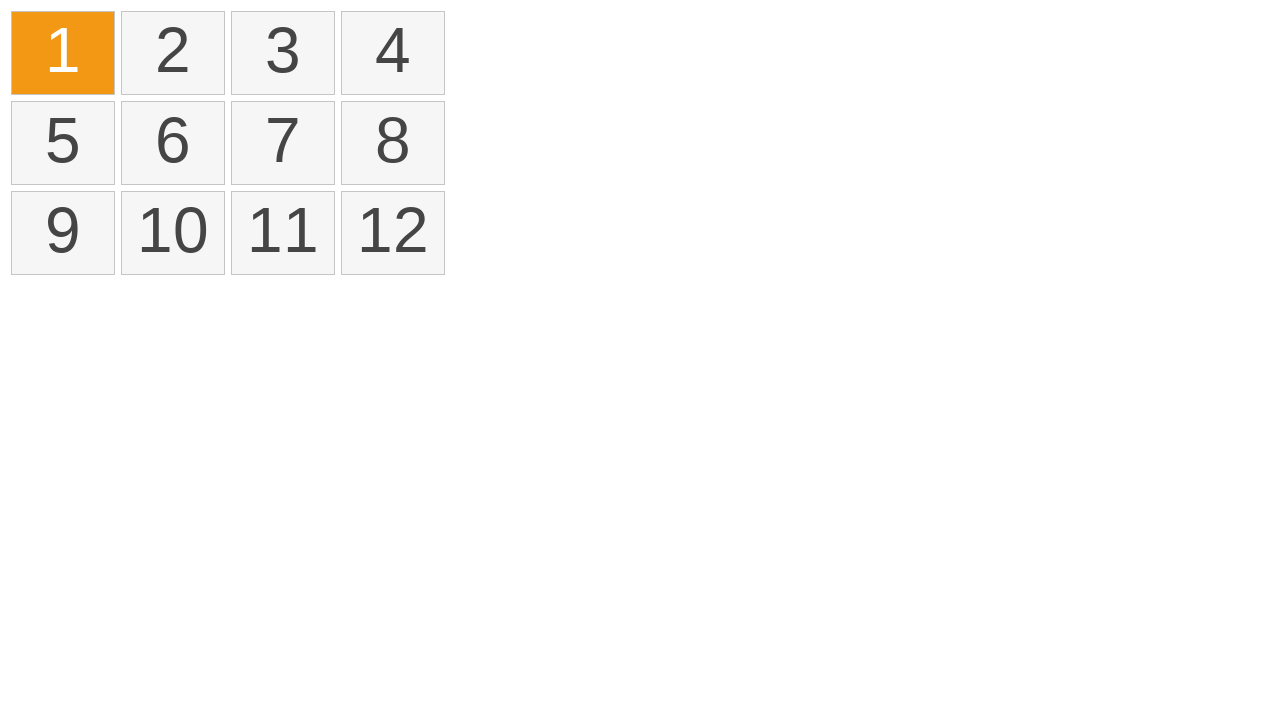

Clicked on item 3 while holding Control at (283, 53) on #selectable li >> nth=2
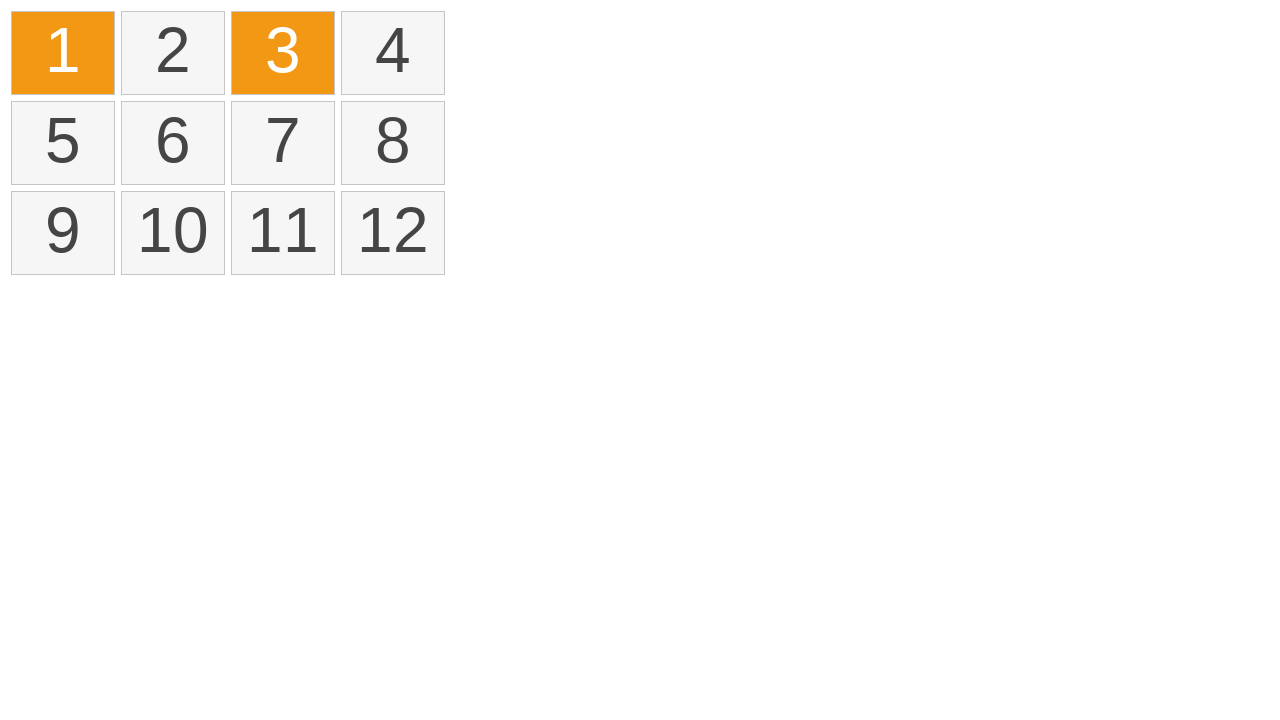

Clicked on item 5 while holding Control at (63, 143) on #selectable li >> nth=4
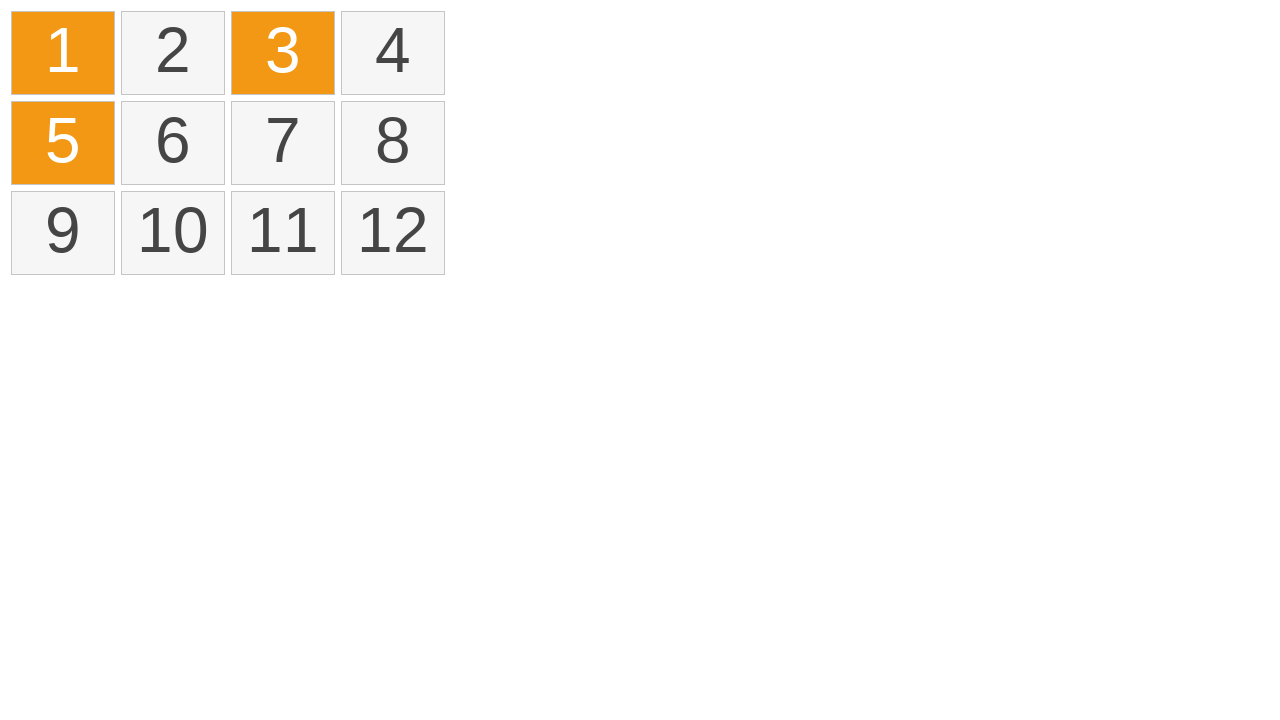

Clicked on item 7 while holding Control at (283, 143) on #selectable li >> nth=6
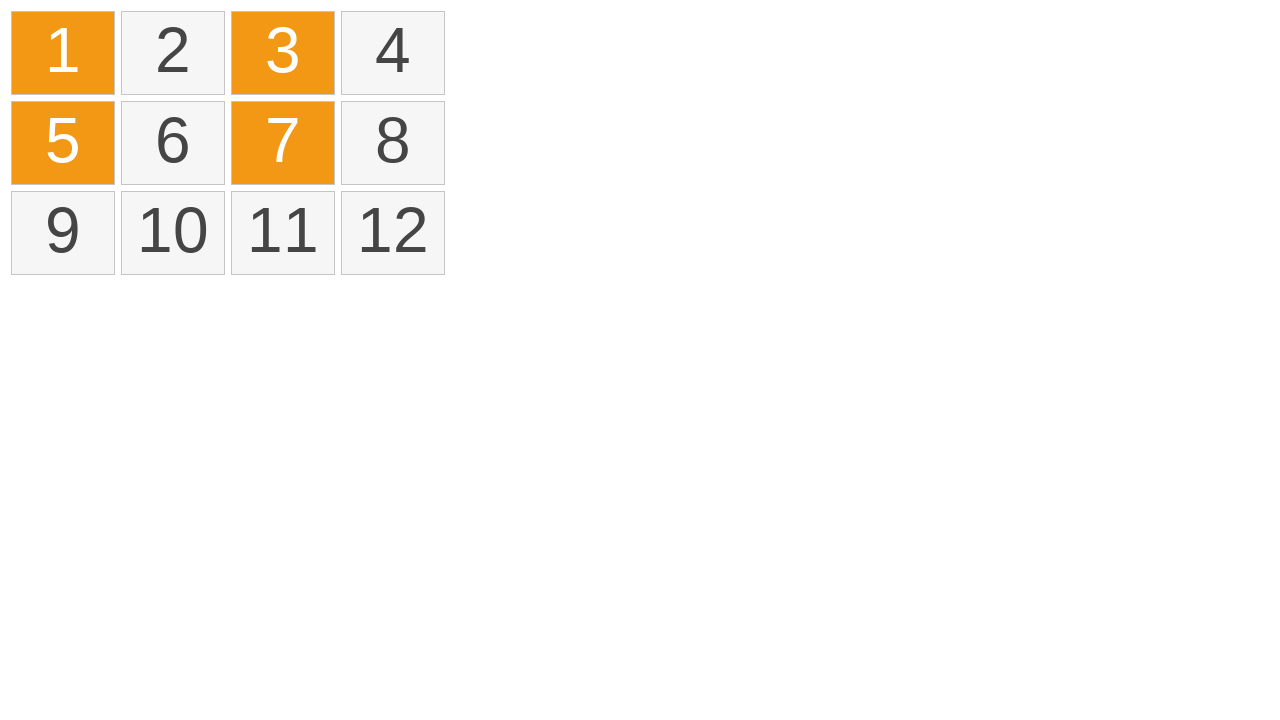

Released Control key to exit multi-select mode
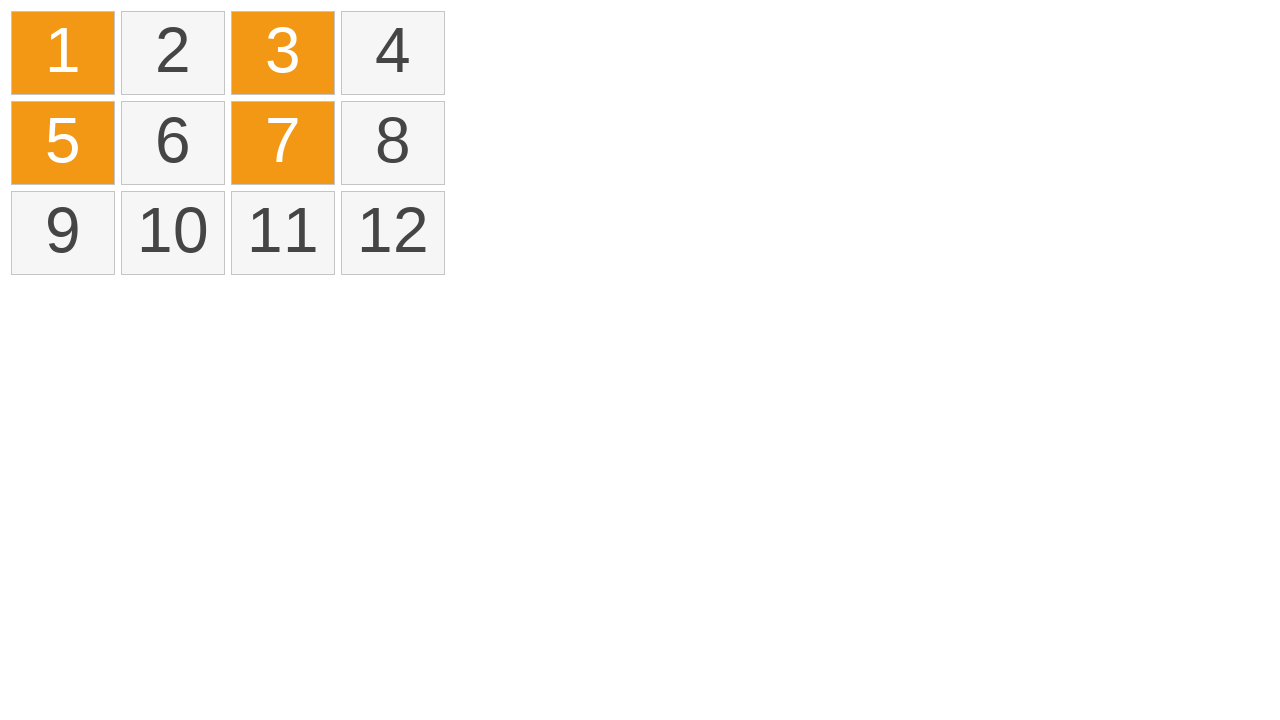

Verified that 4 non-contiguous items are now selected
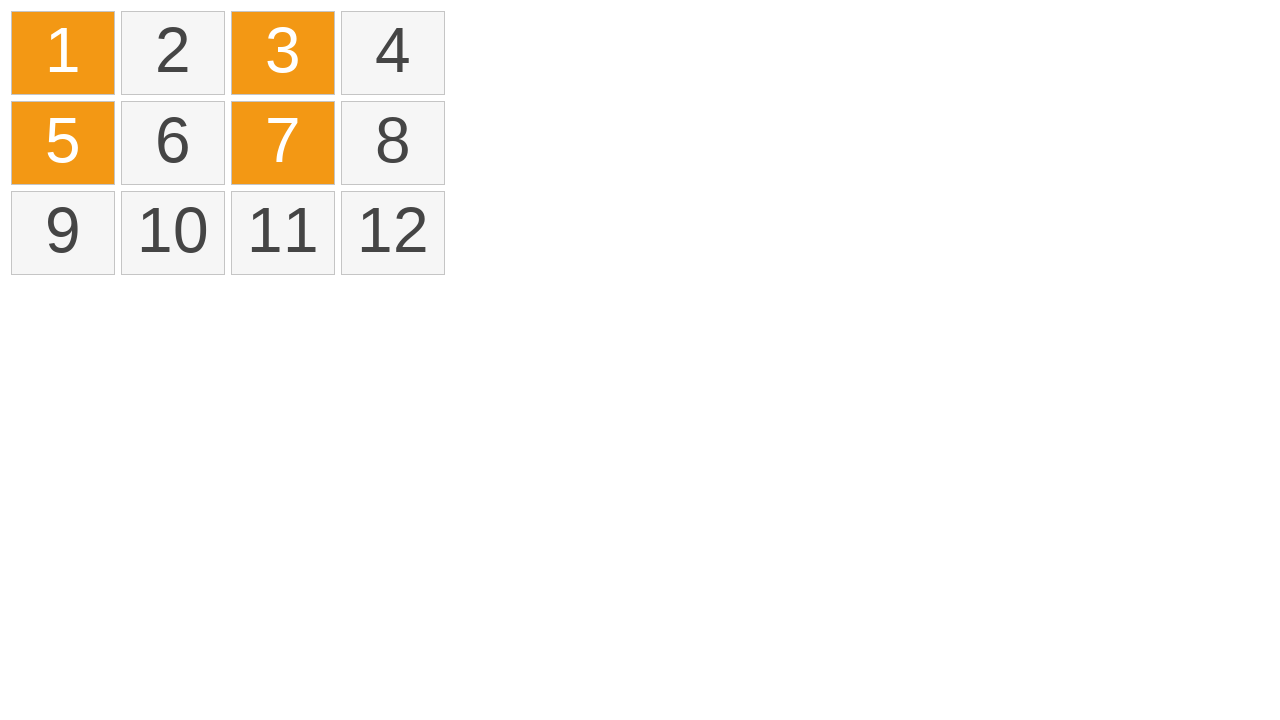

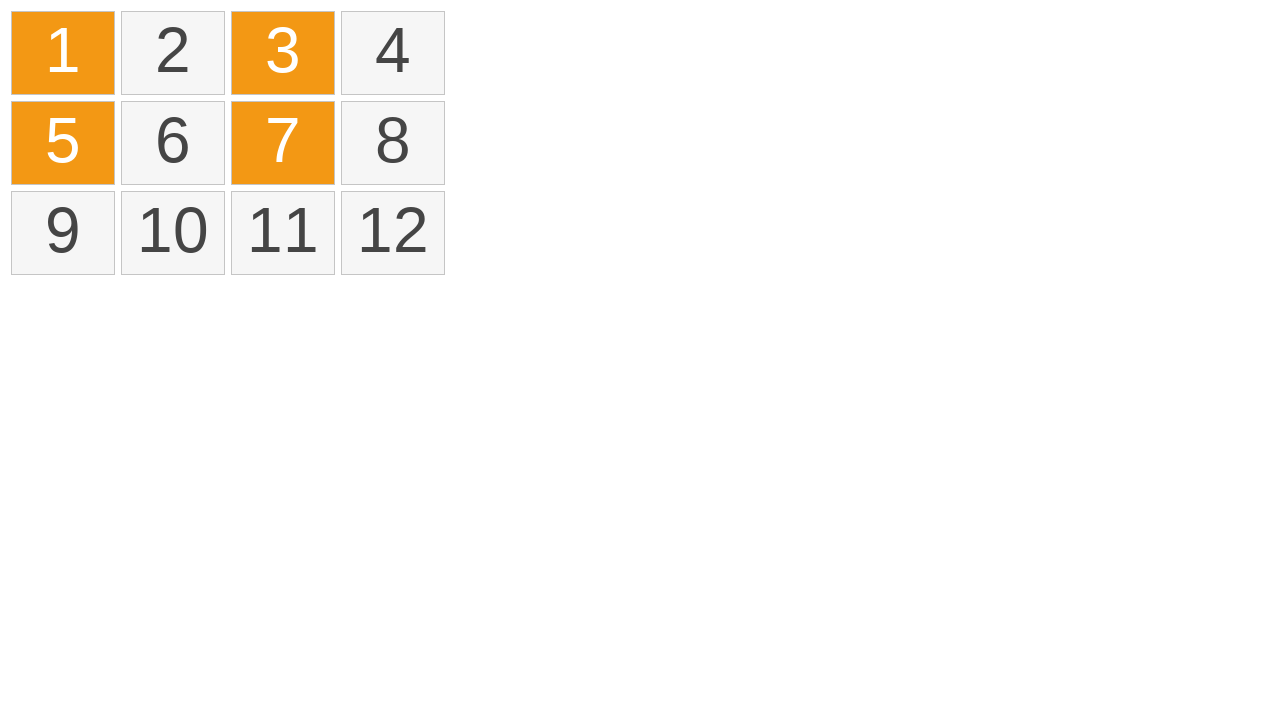